Navigates to the Goibibo travel booking website and verifies the page loads successfully by checking the page title.

Starting URL: https://www.goibibo.com/

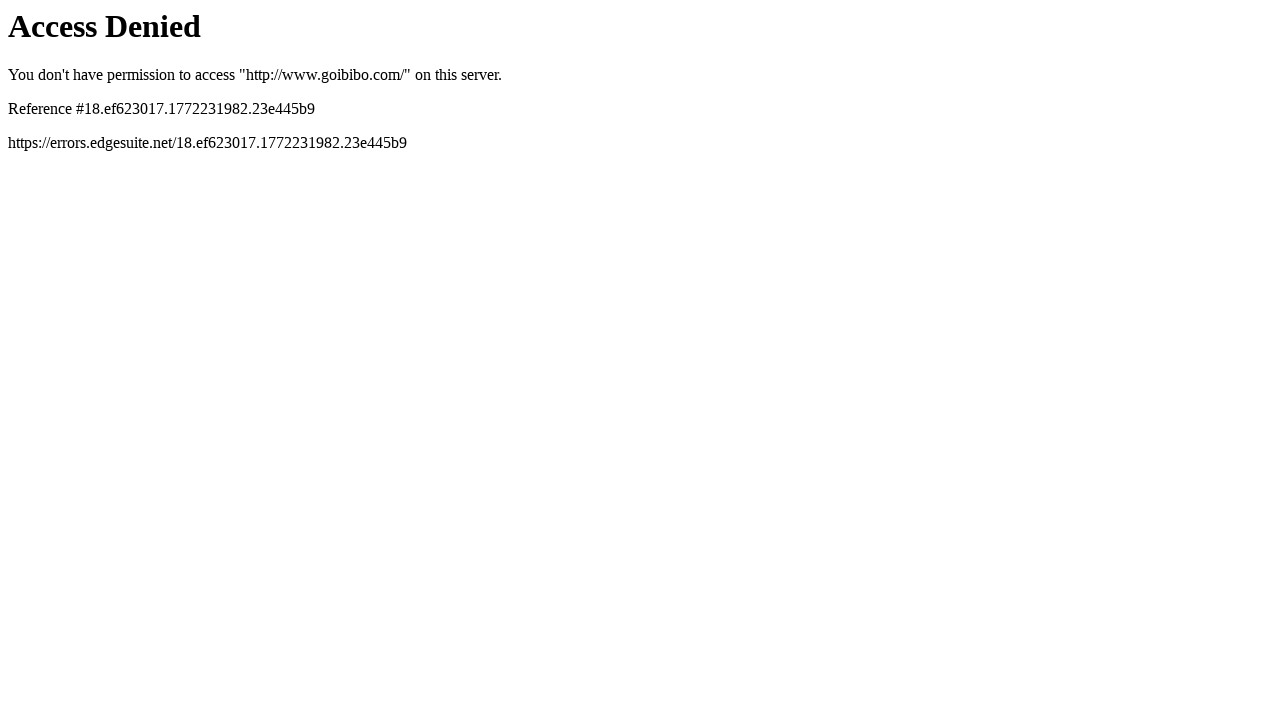

Navigated to Goibibo travel booking website
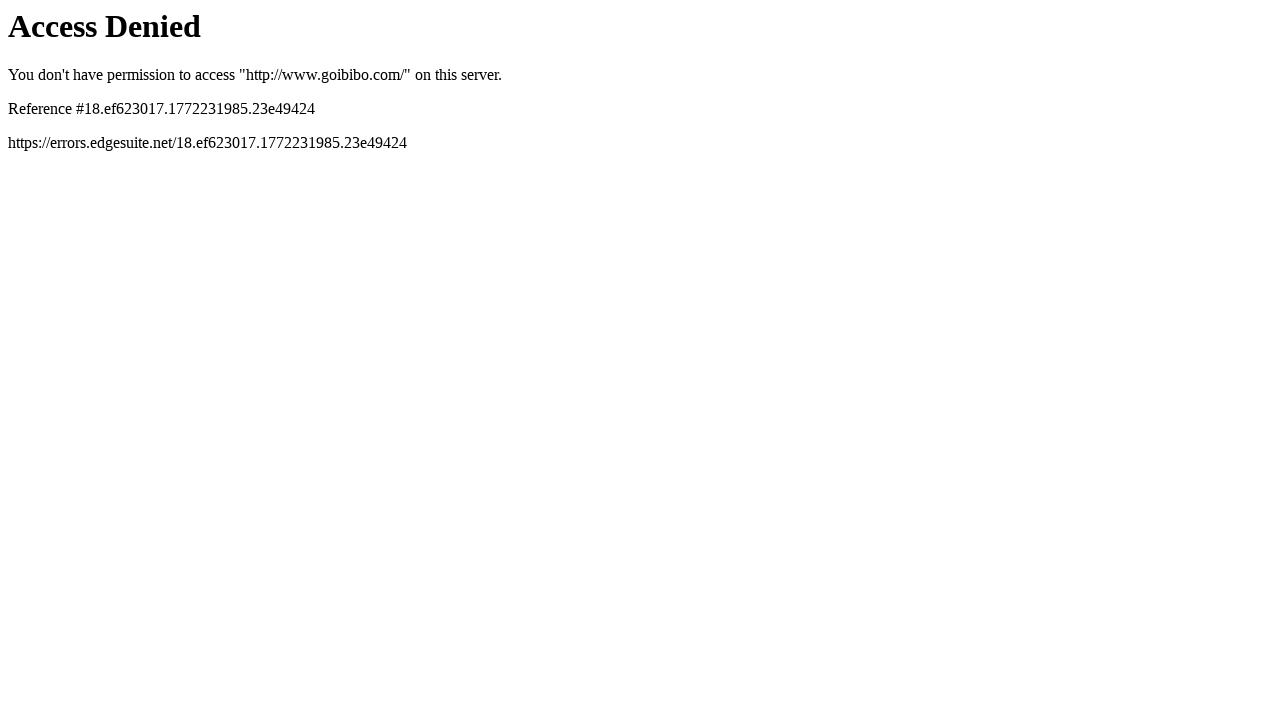

Page DOM content loaded successfully
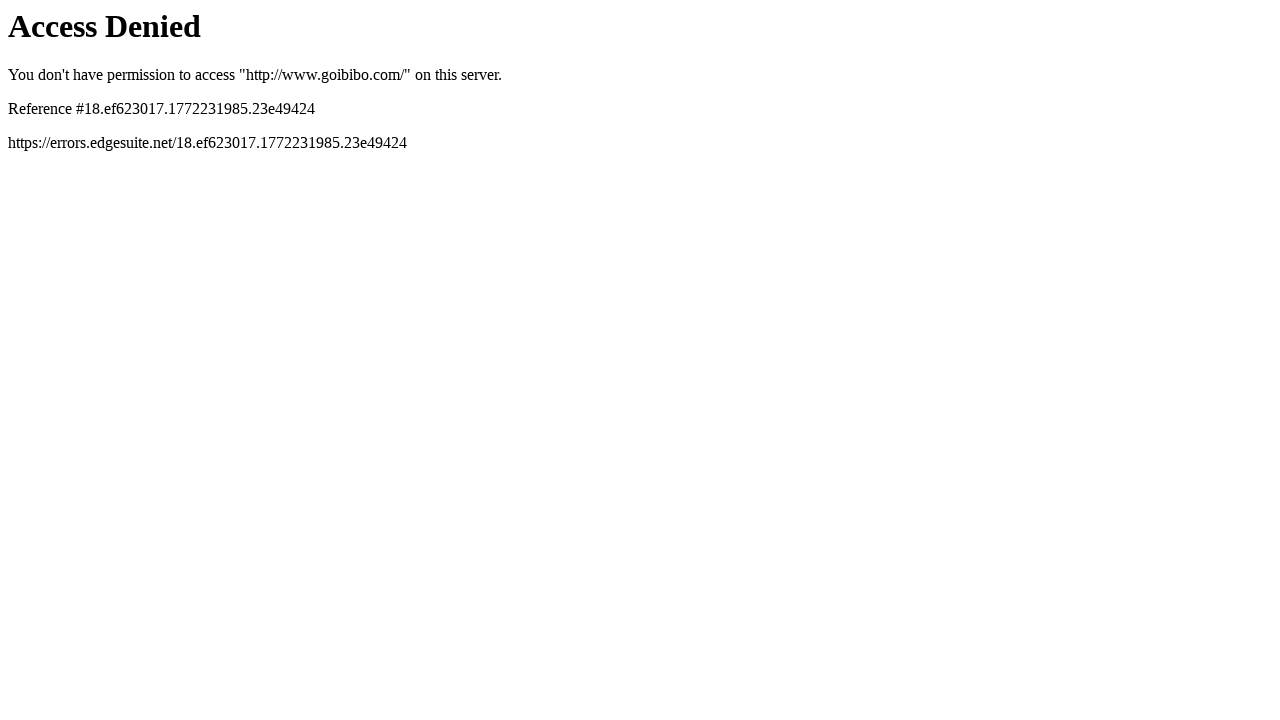

Retrieved page title: 'Access Denied'
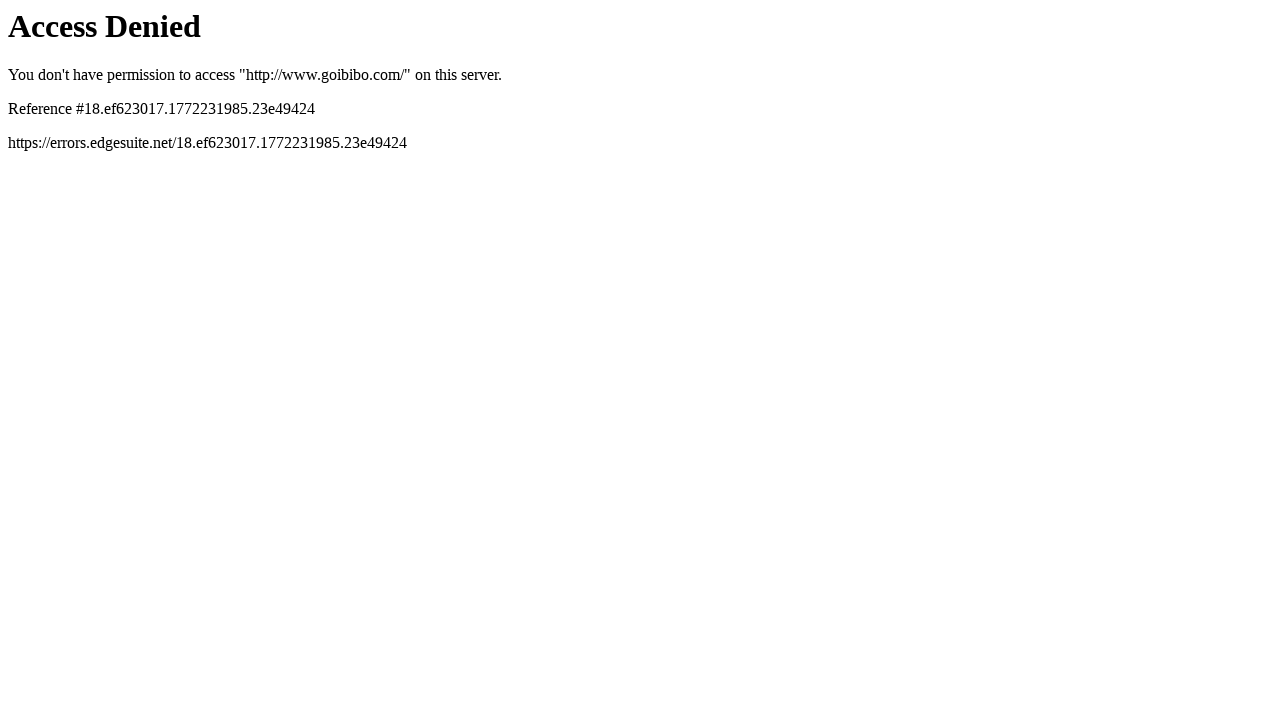

Verified page title is not empty
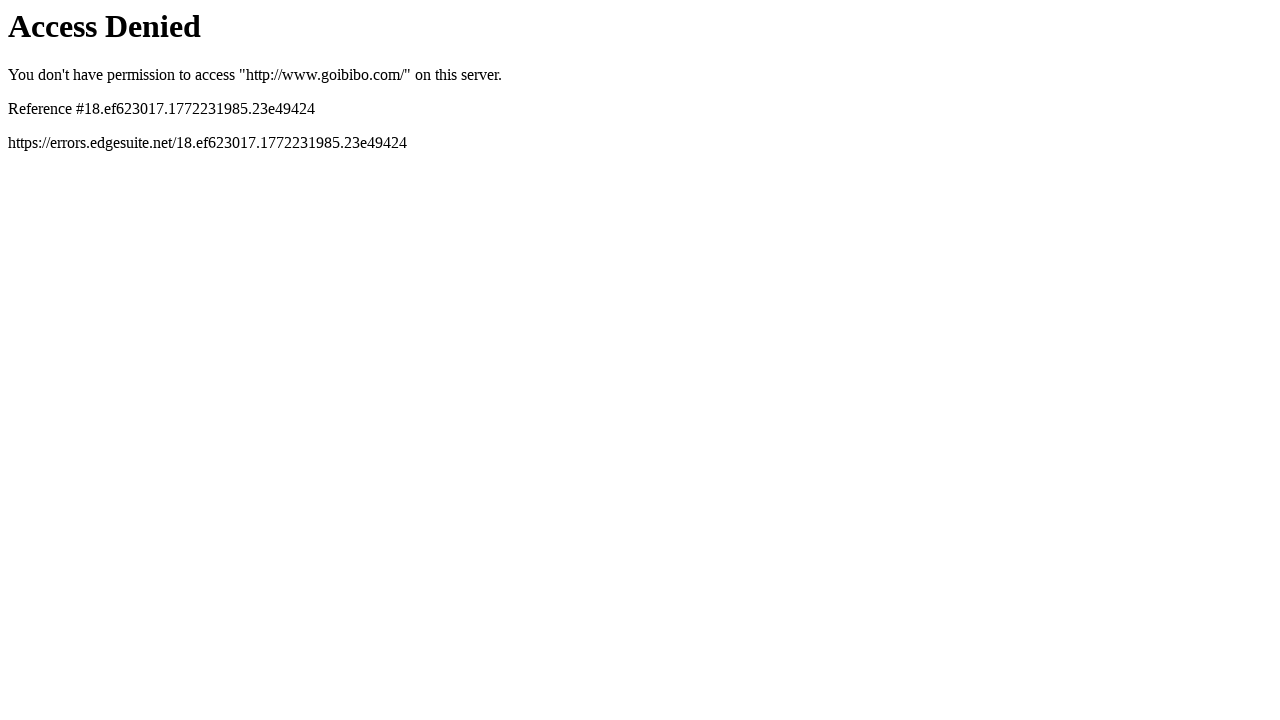

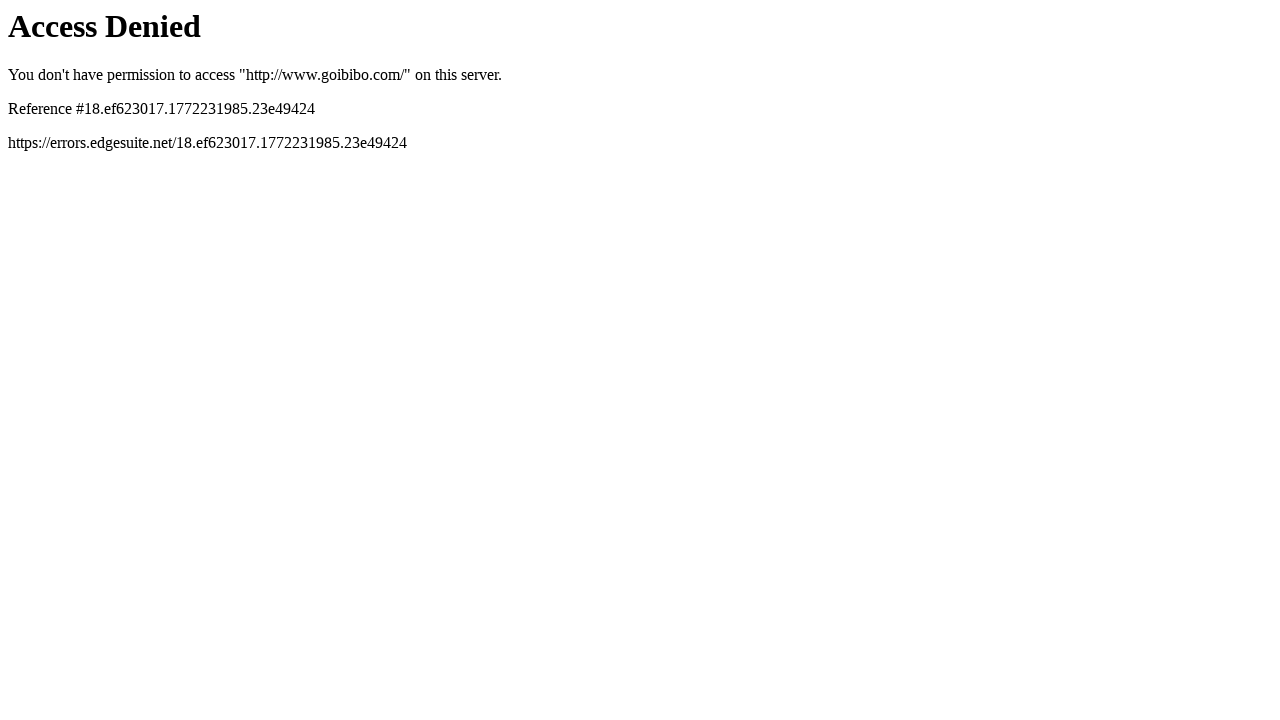